Tests window handling by clicking a Facebook social media link from the OrangeHRM page, which opens a new browser window/tab, then switches between the windows to verify navigation.

Starting URL: https://opensource-demo.orangehrmlive.com/web/index.php/auth/login

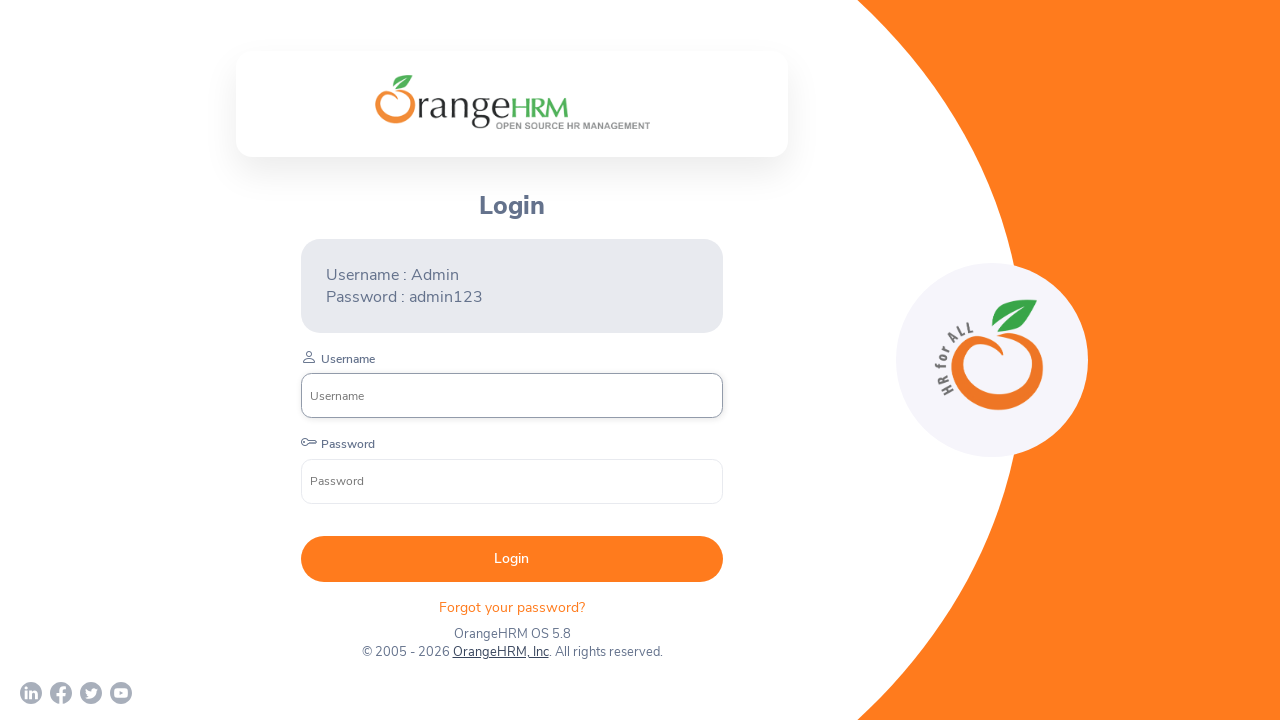

Clicked Facebook social media link from OrangeHRM page at (61, 693) on a[href='https://www.facebook.com/OrangeHRM/']
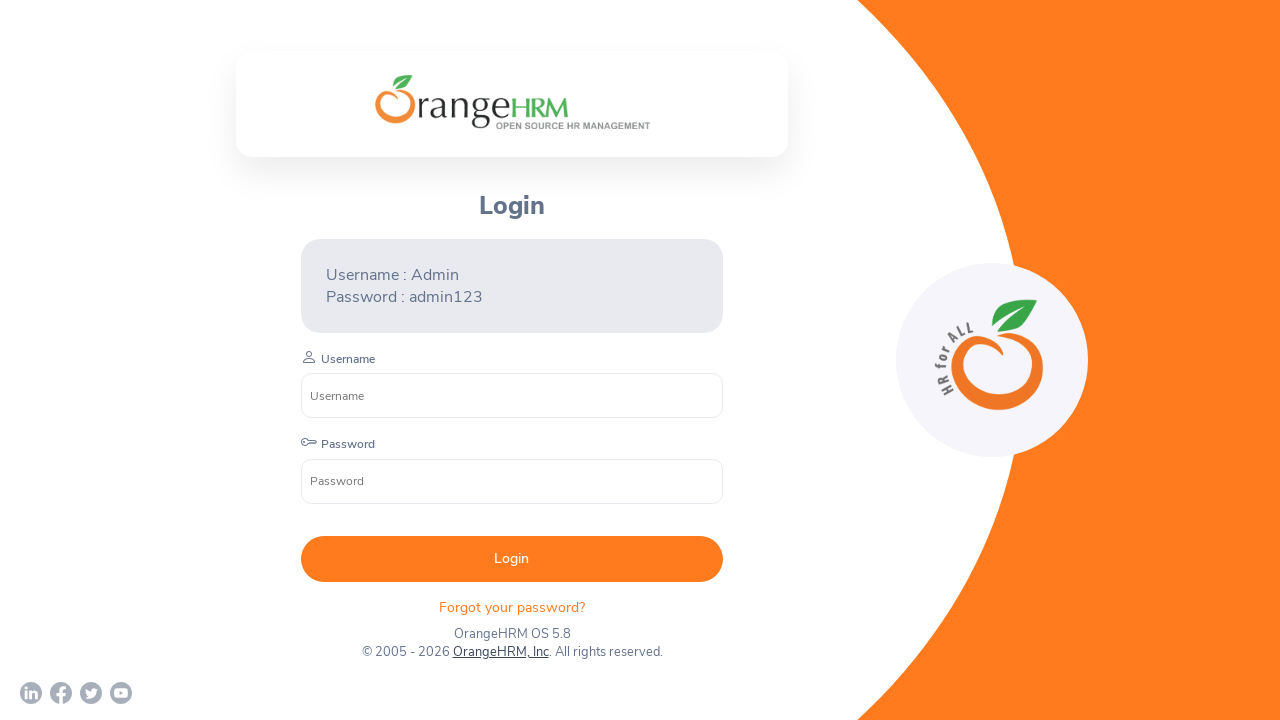

New browser window/tab opened with Facebook page
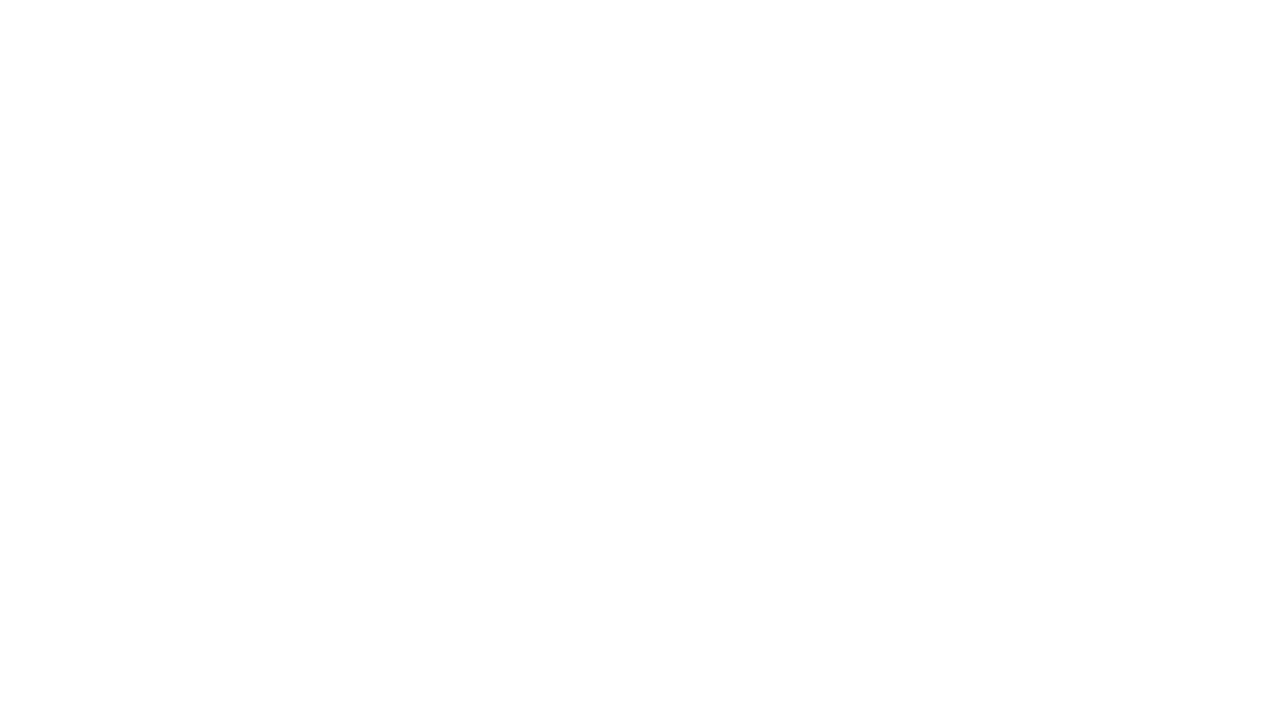

New Facebook page loaded completely
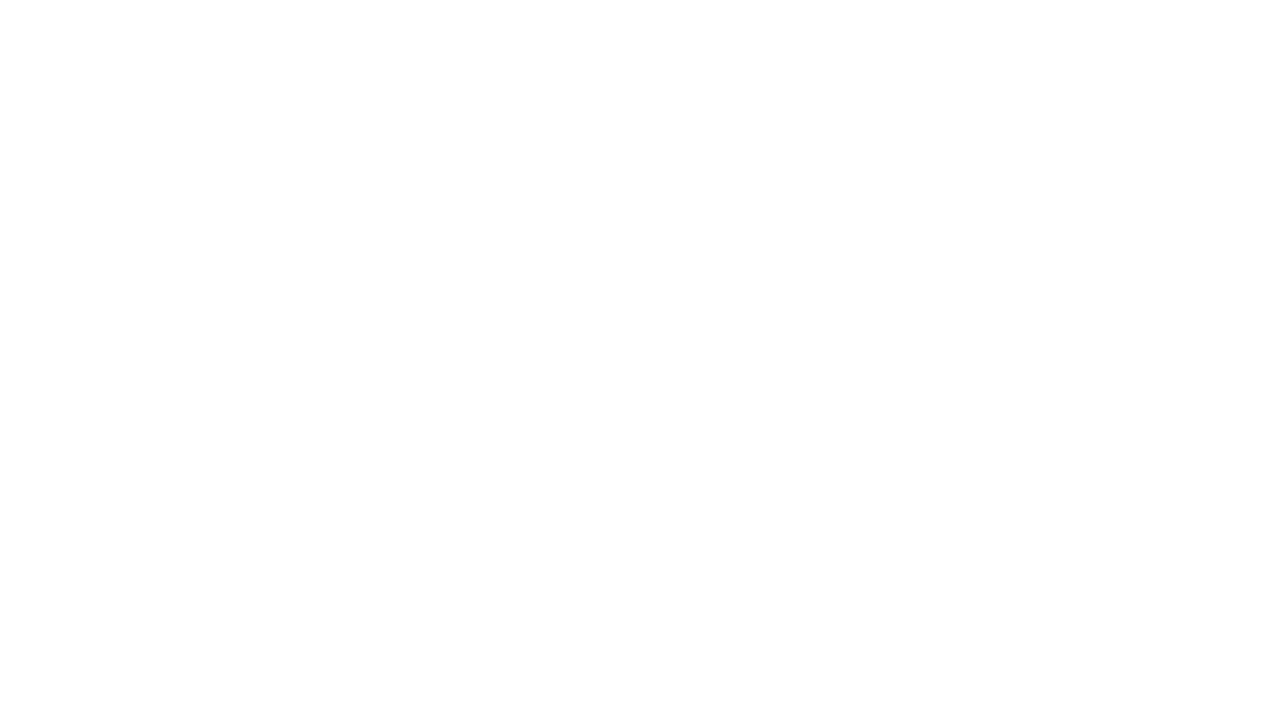

Retrieved all open pages/windows in the context
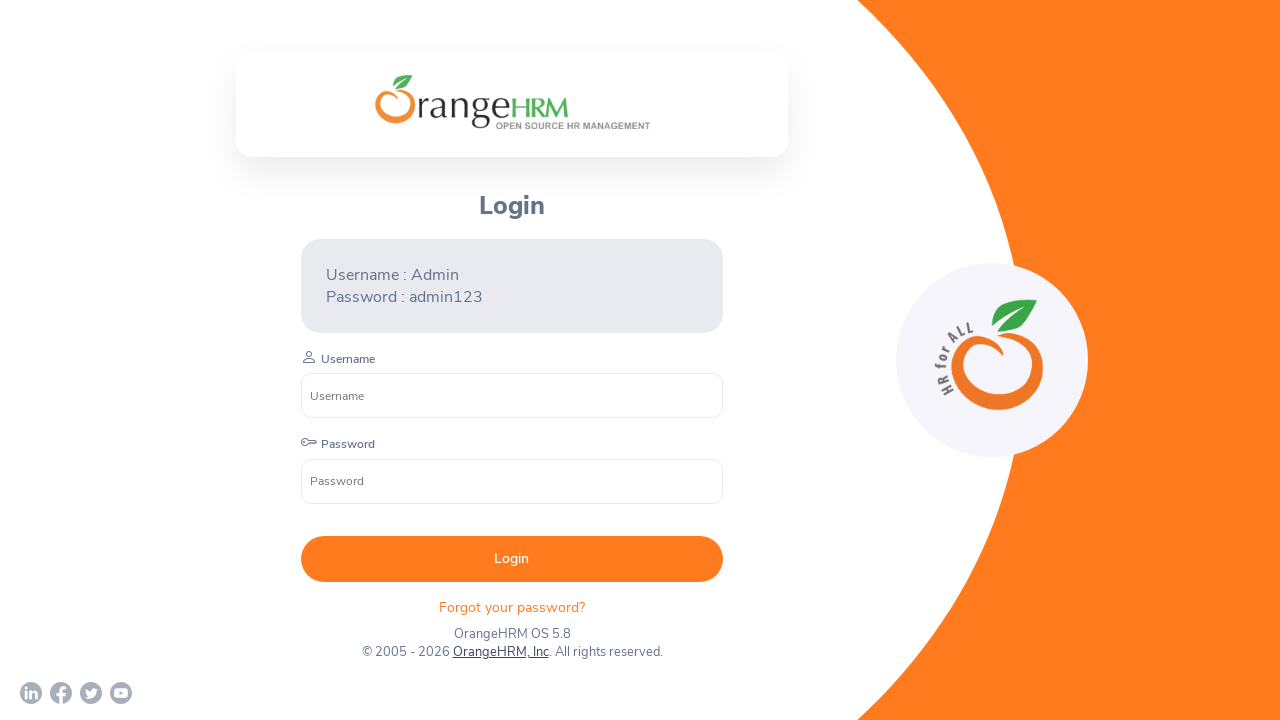

Switched to a window and brought it to front
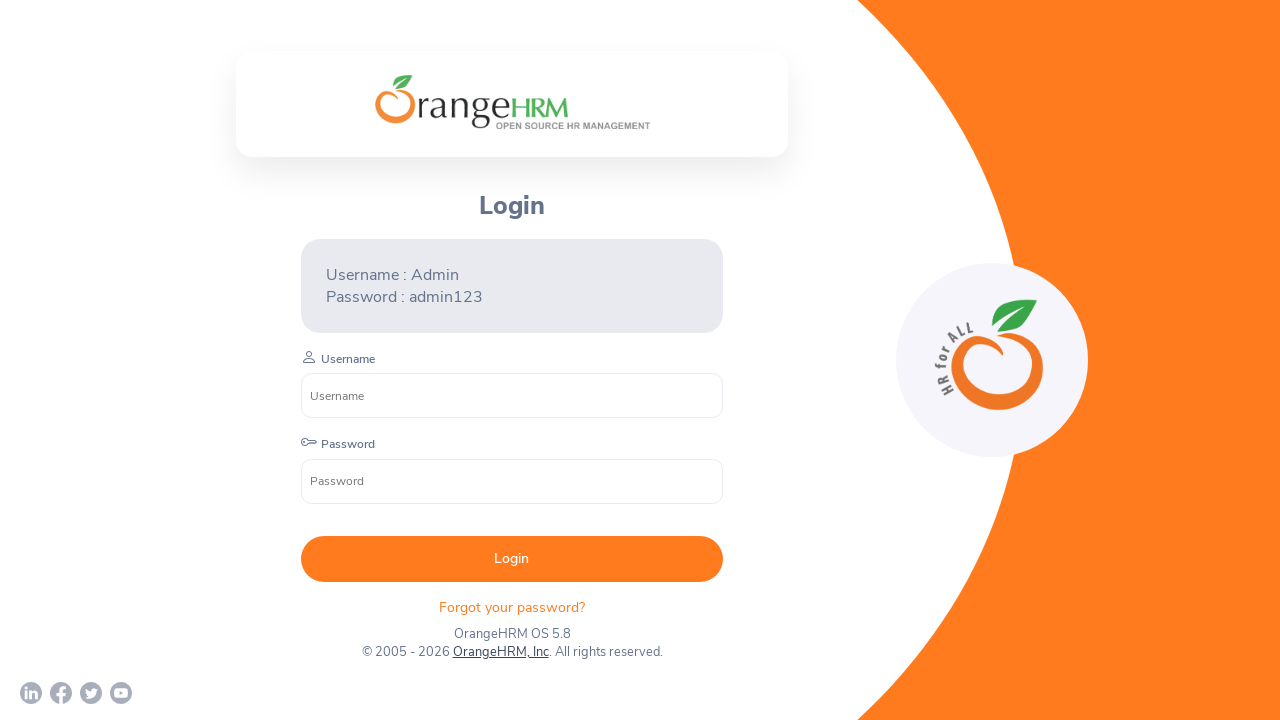

Window loaded and ready
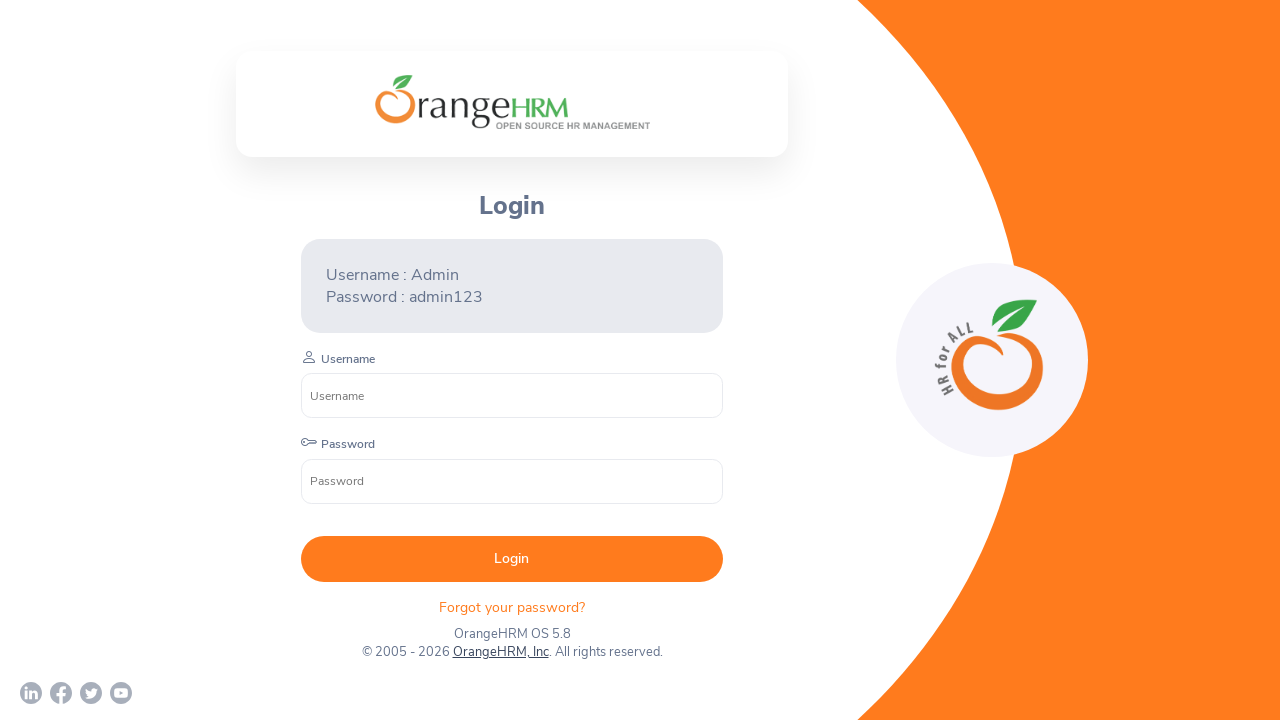

Switched to a window and brought it to front
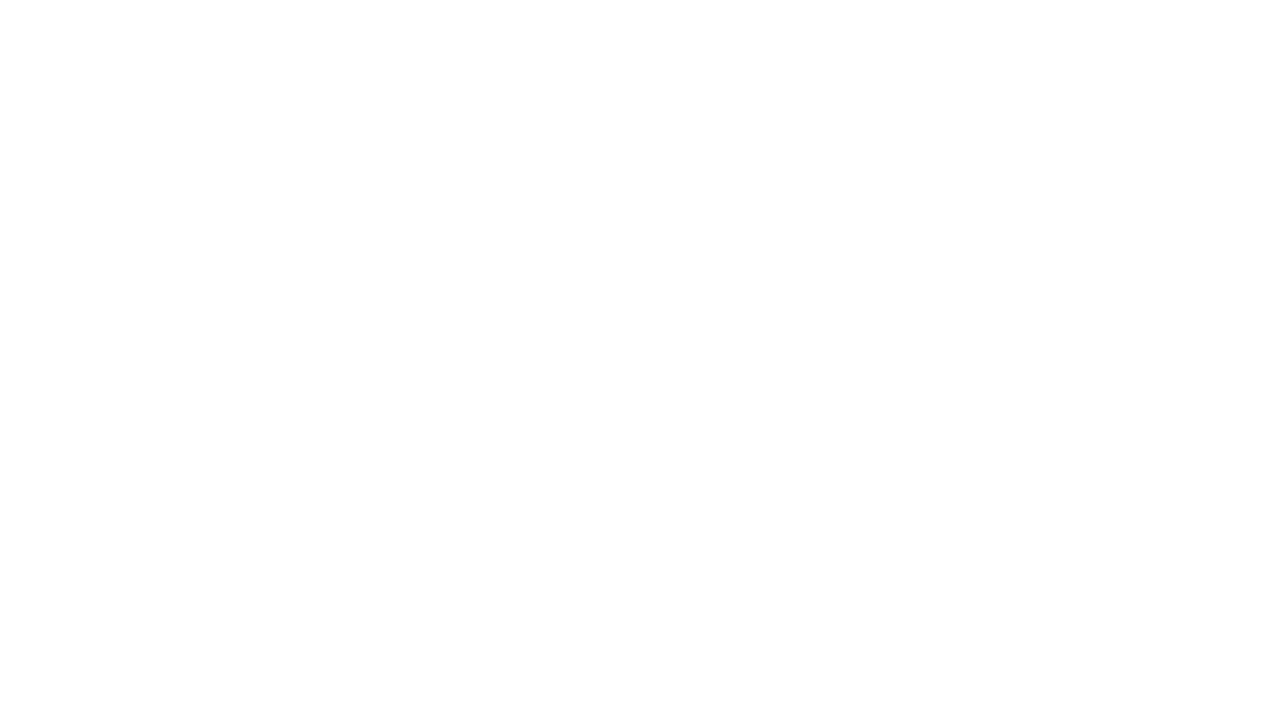

Window loaded and ready
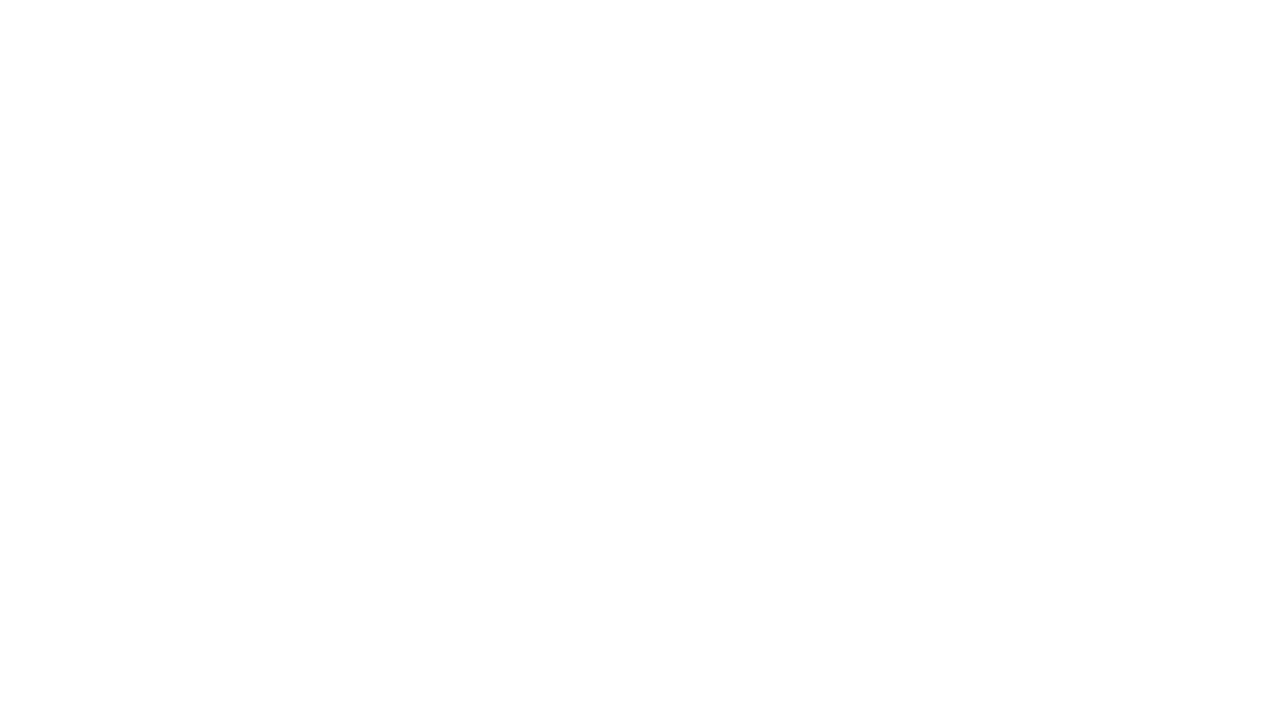

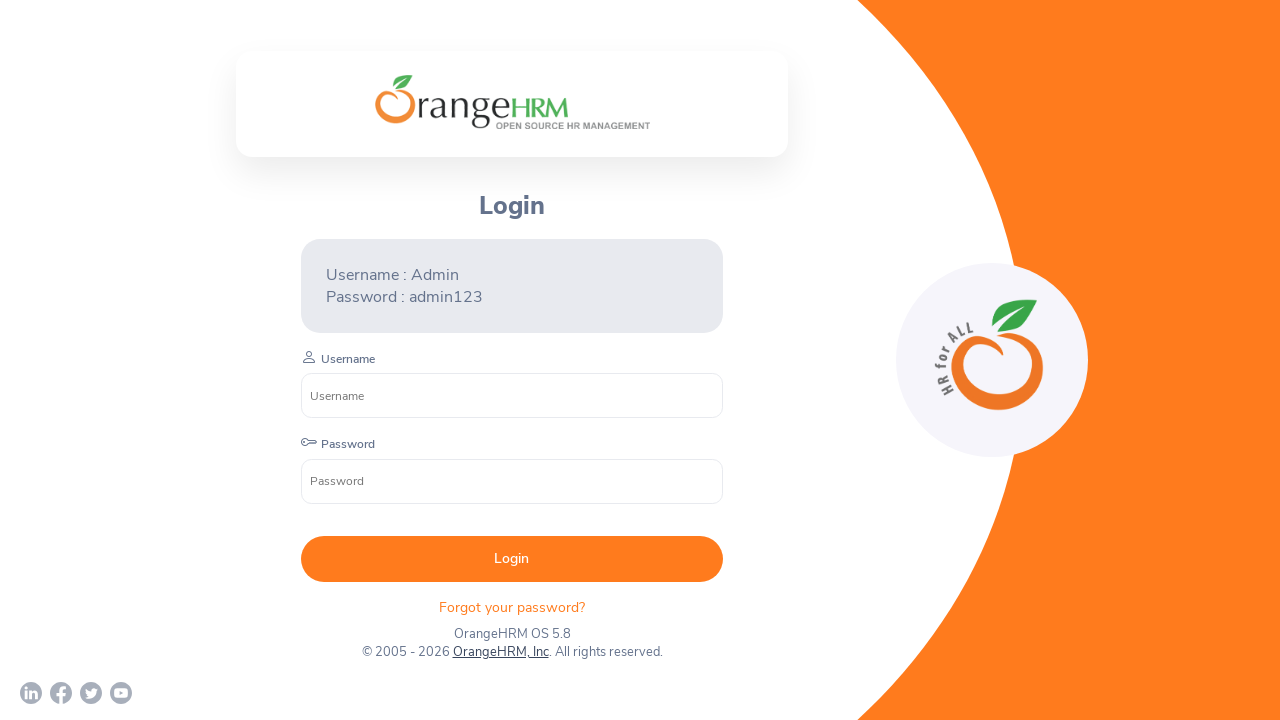